Tests that the input field can accept text when enabled by first enabling it and then typing text into it.

Starting URL: https://the-internet.herokuapp.com/dynamic_controls

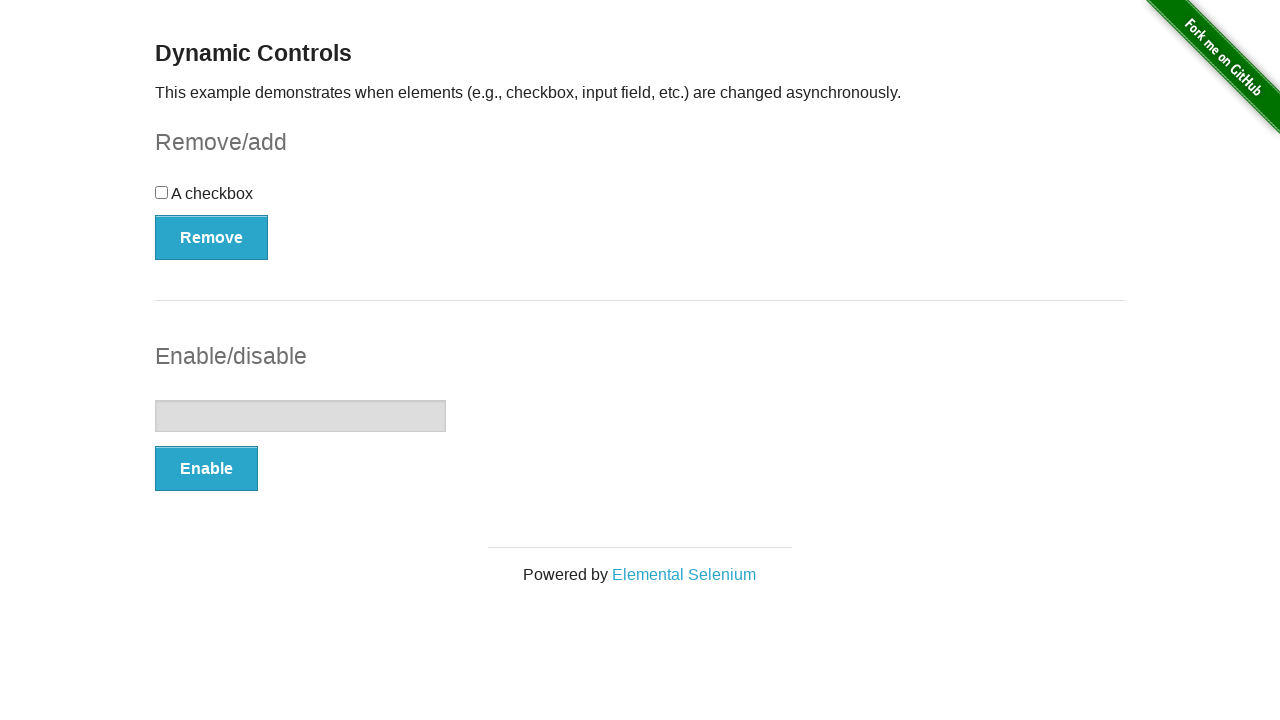

Clicked Enable button to enable the input field at (206, 469) on #input-example button:has-text('Enable')
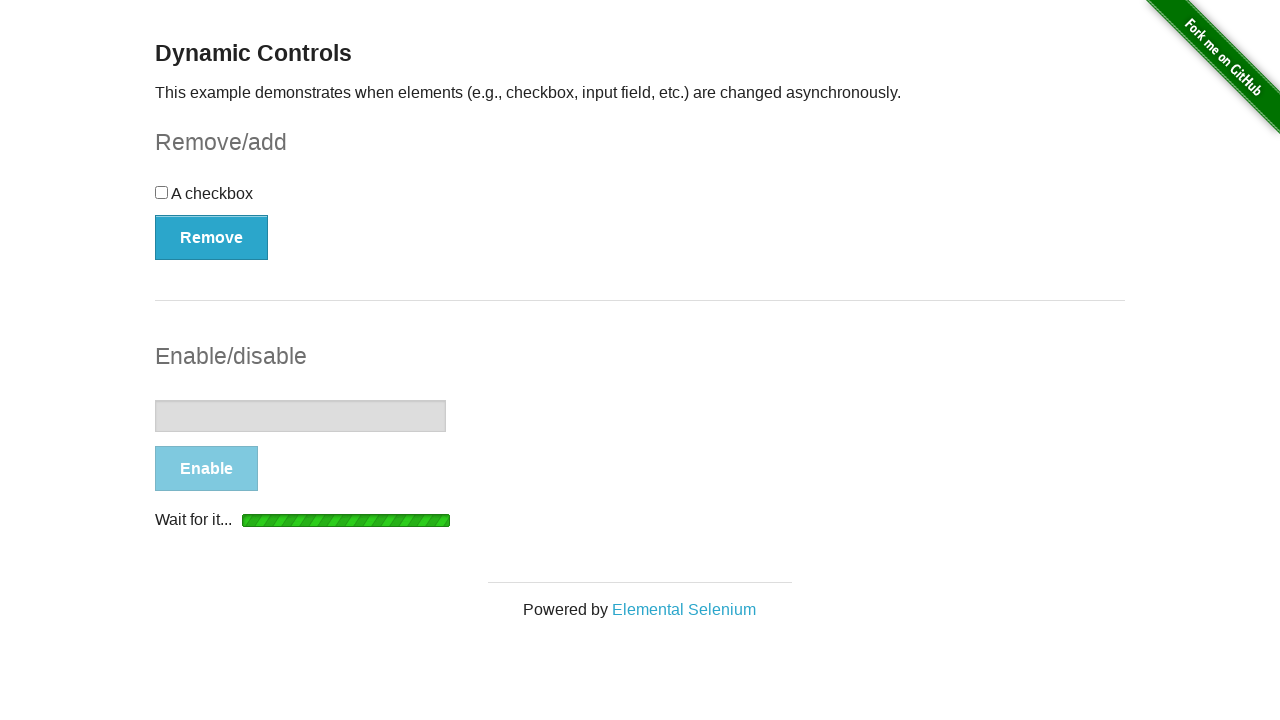

Waited for confirmation message that input is enabled
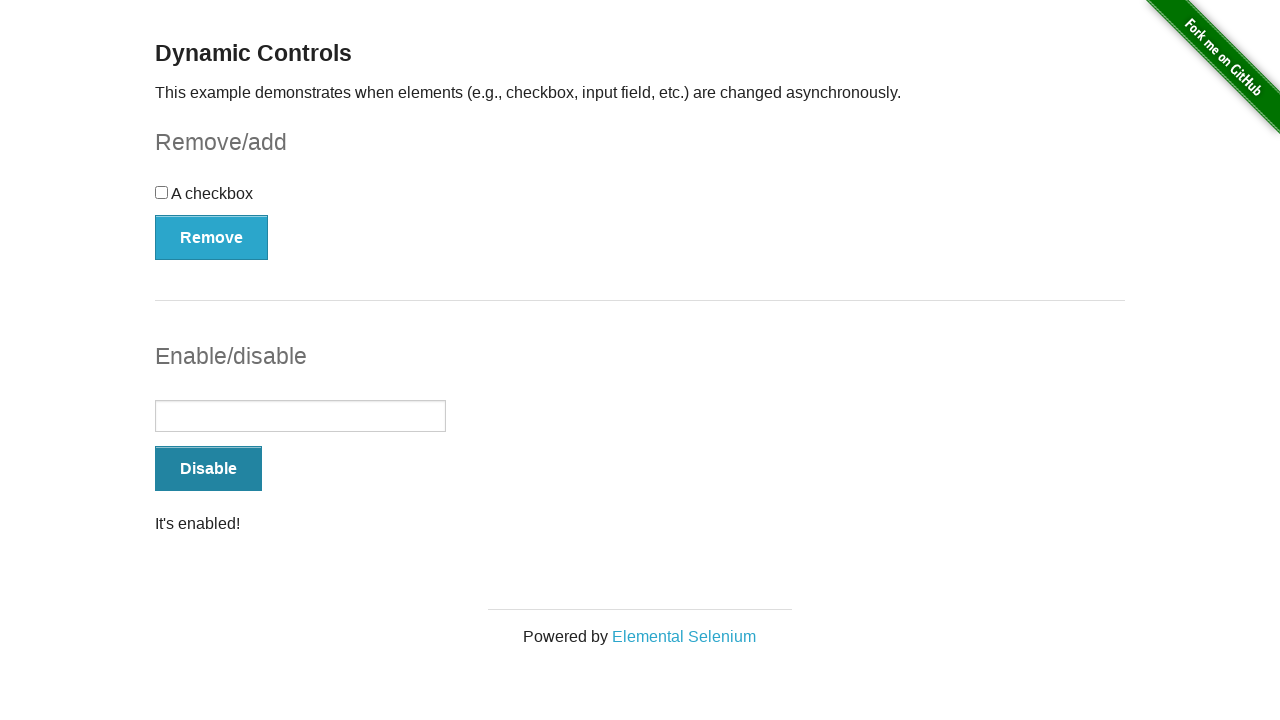

Located the input field element
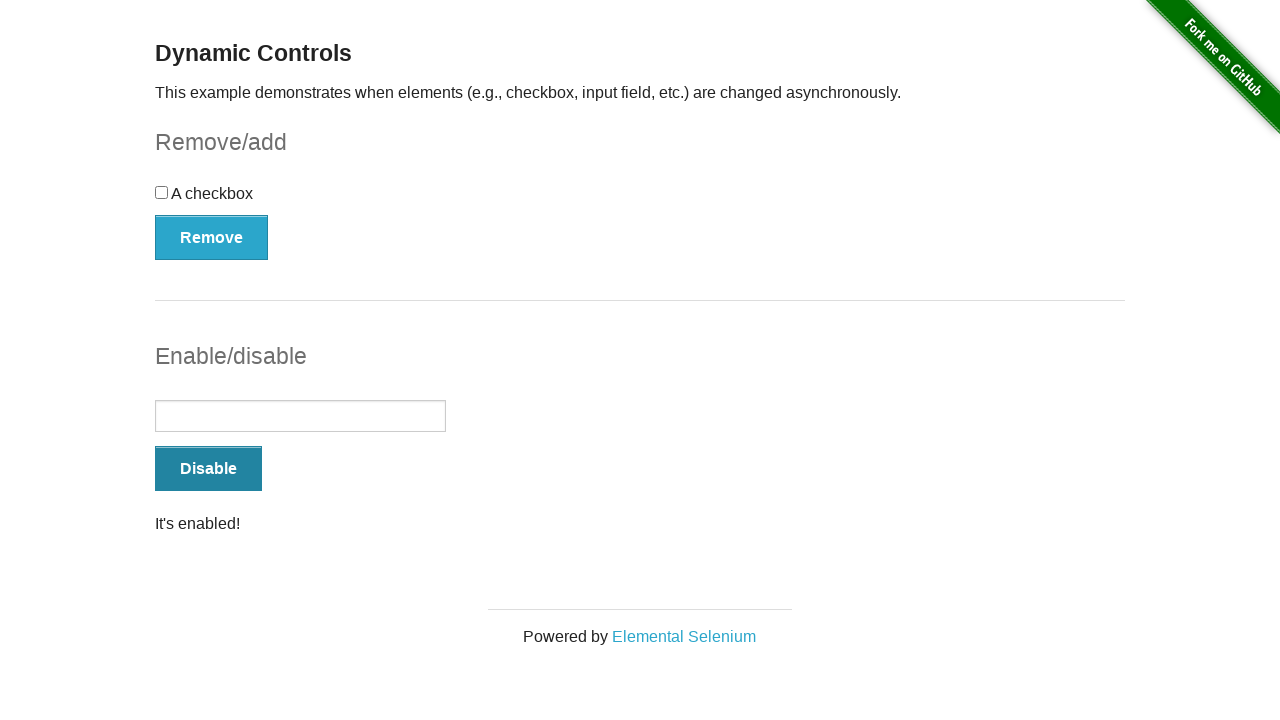

Verified that the input field is enabled
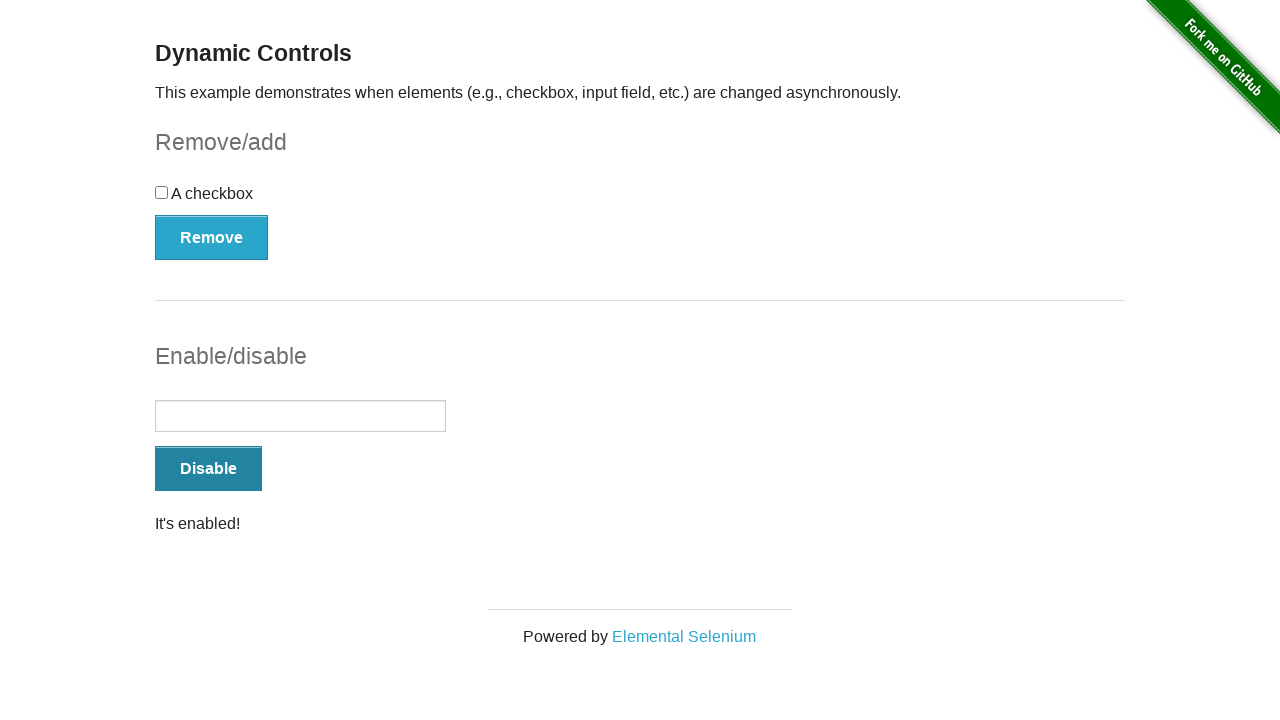

Filled input field with text 'Hello Test' on #input-example input[type='text']
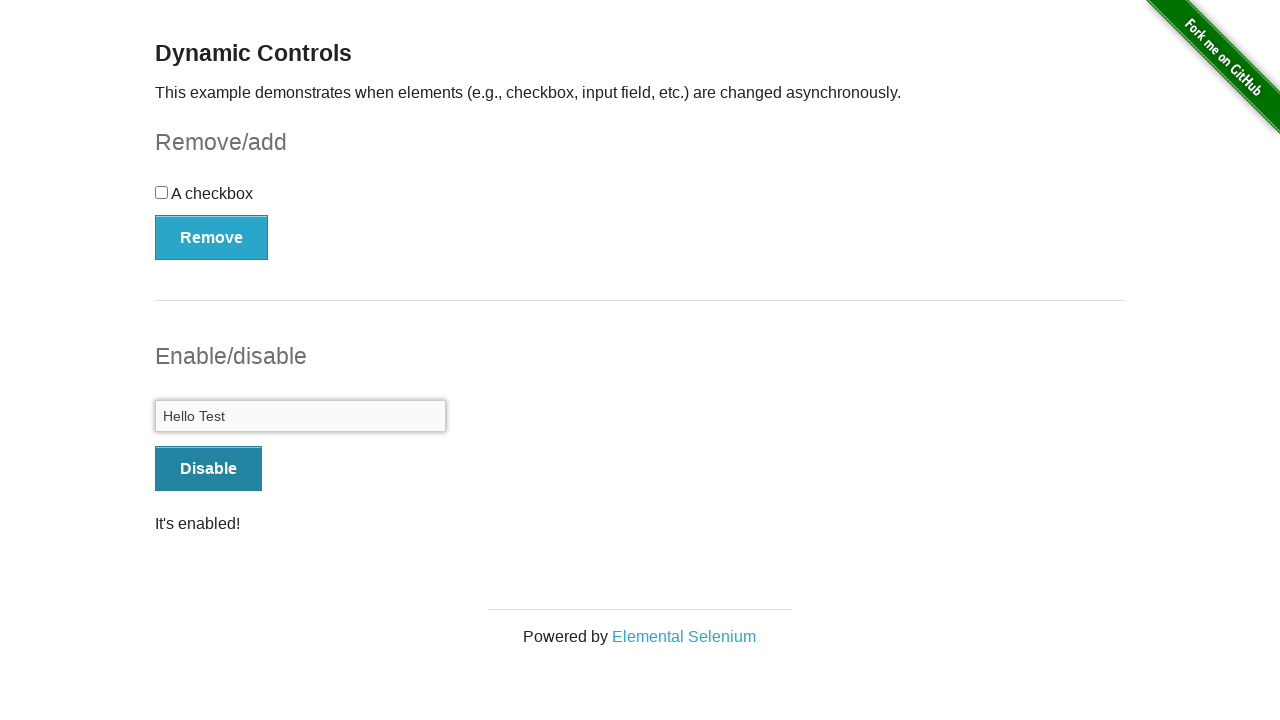

Verified that the input field contains the expected text 'Hello Test'
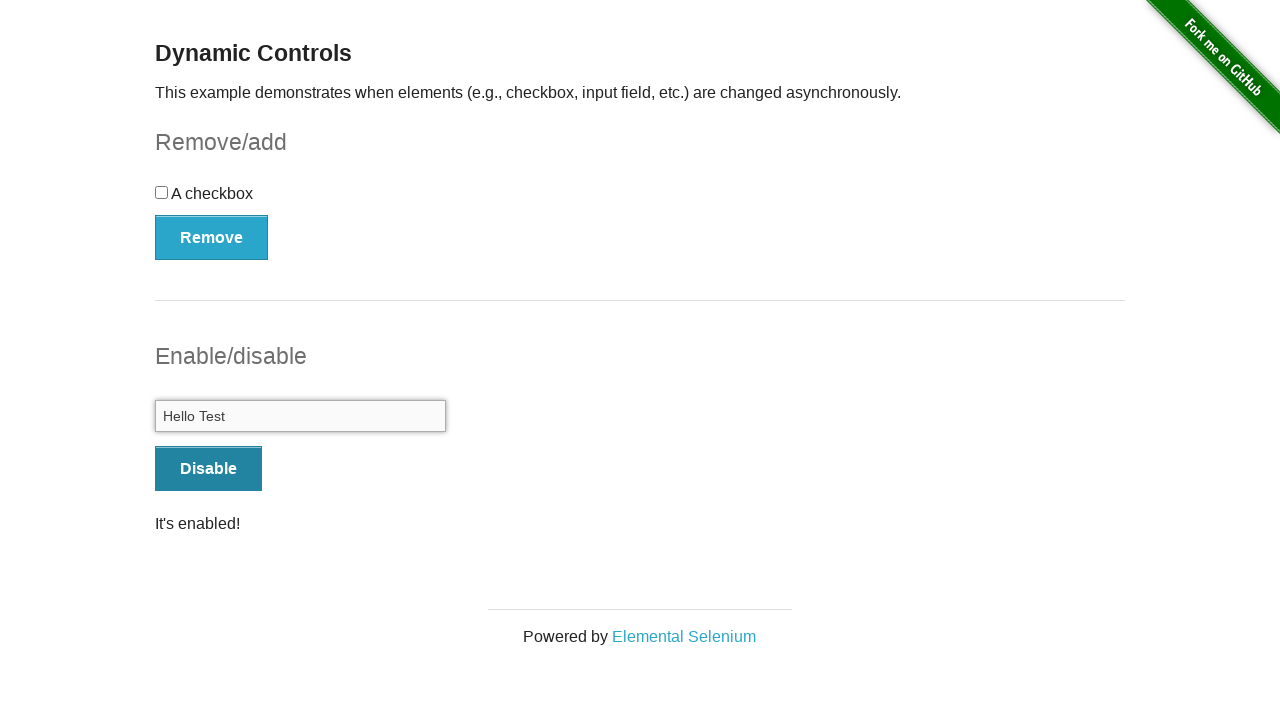

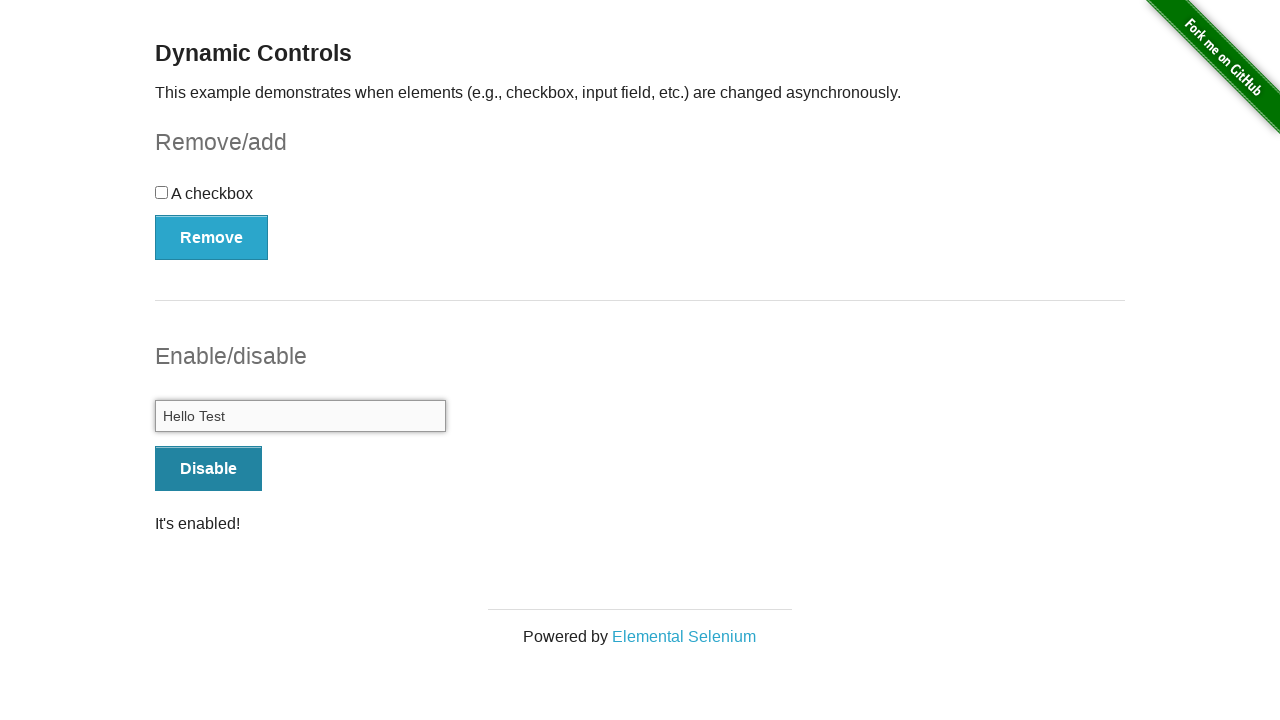